Tests appending text to an input field and using keyboard Tab key

Starting URL: https://letcode.in/edit

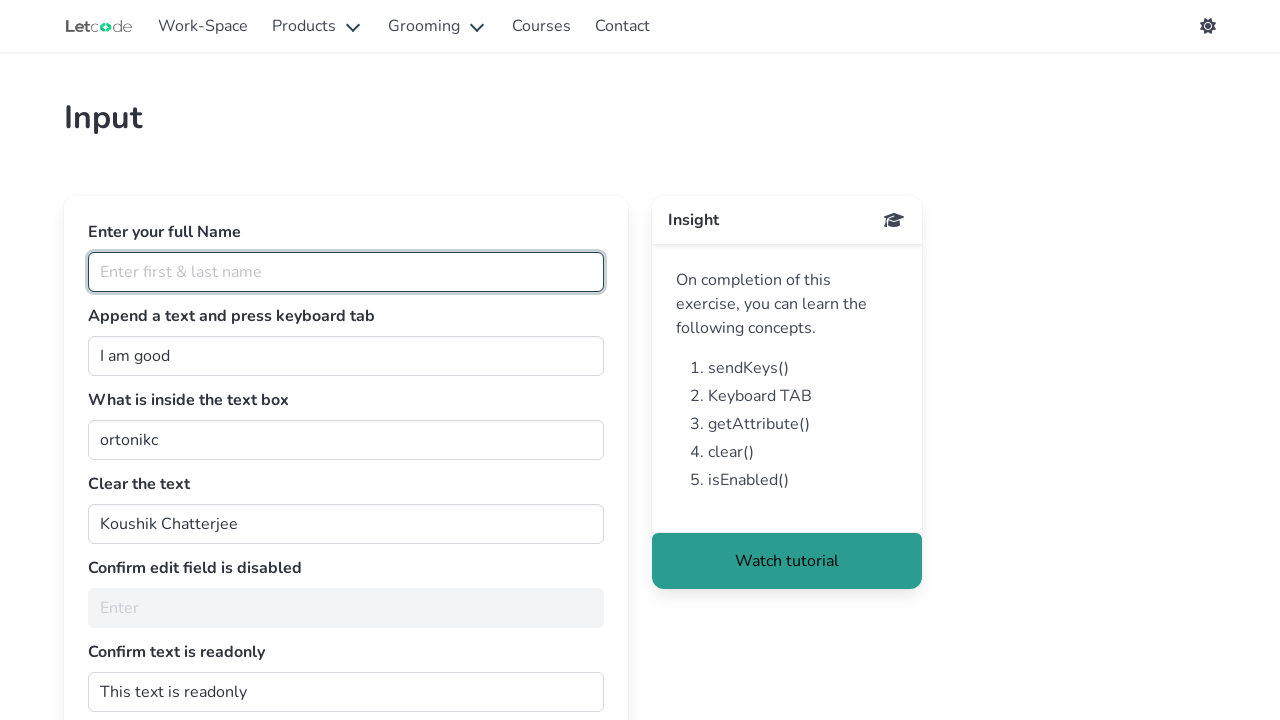

Appended ' girl' text to the join input field on input#join
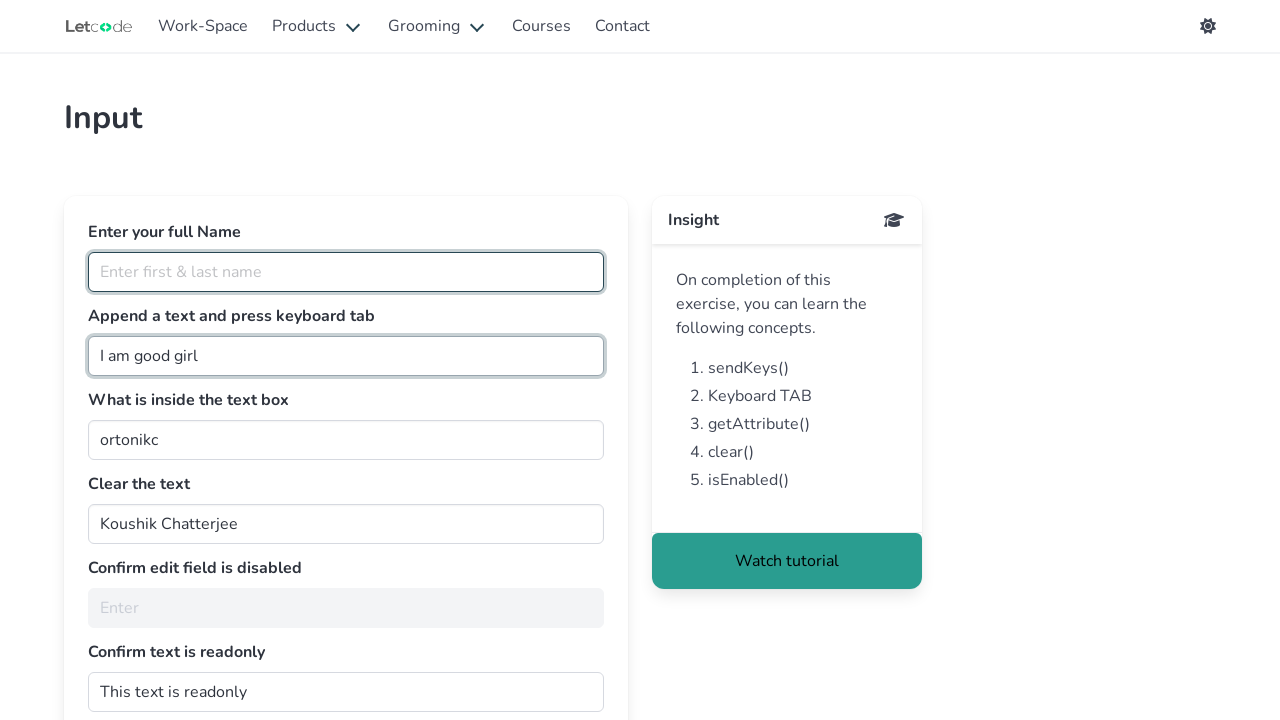

Pressed Tab key to move focus to next field on input#join
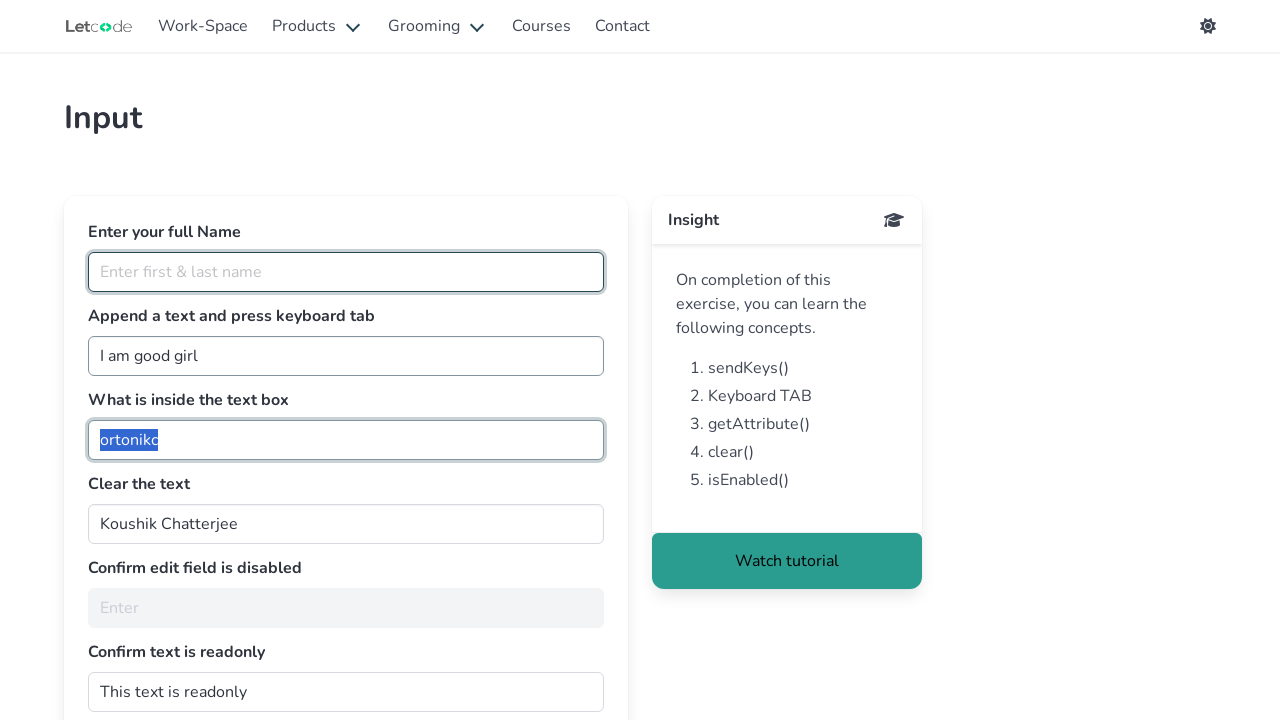

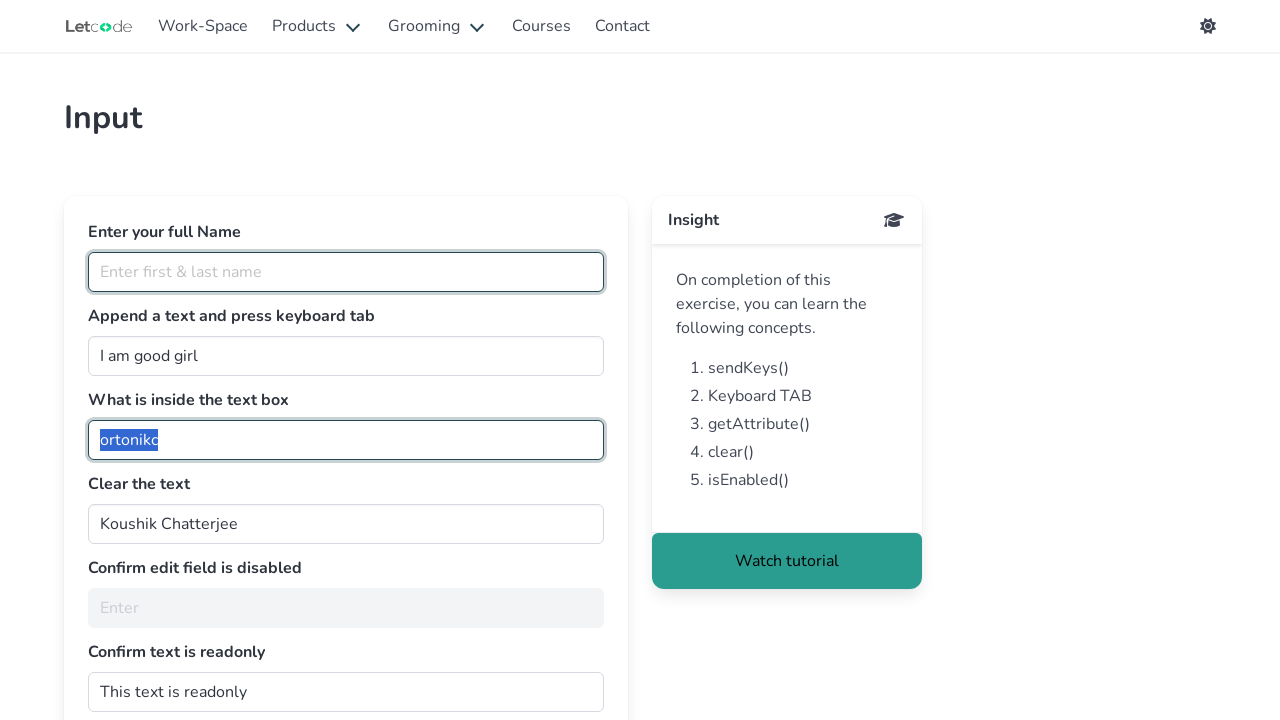